Tests custom dropdown selection on jQuery UI demo page by selecting item "19" from the number dropdown

Starting URL: http://jqueryui.com/resources/demos/selectmenu/default.html

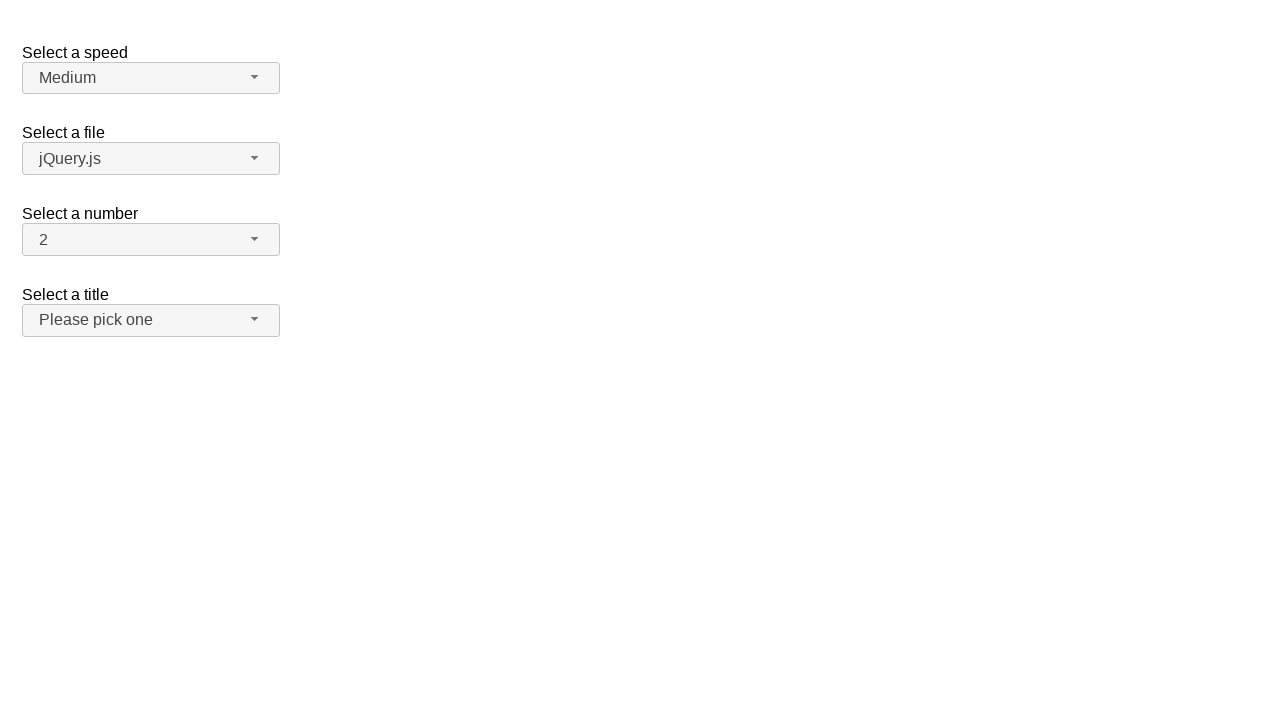

Clicked dropdown button to open number selection menu at (151, 240) on xpath=//span[@id='number-button']
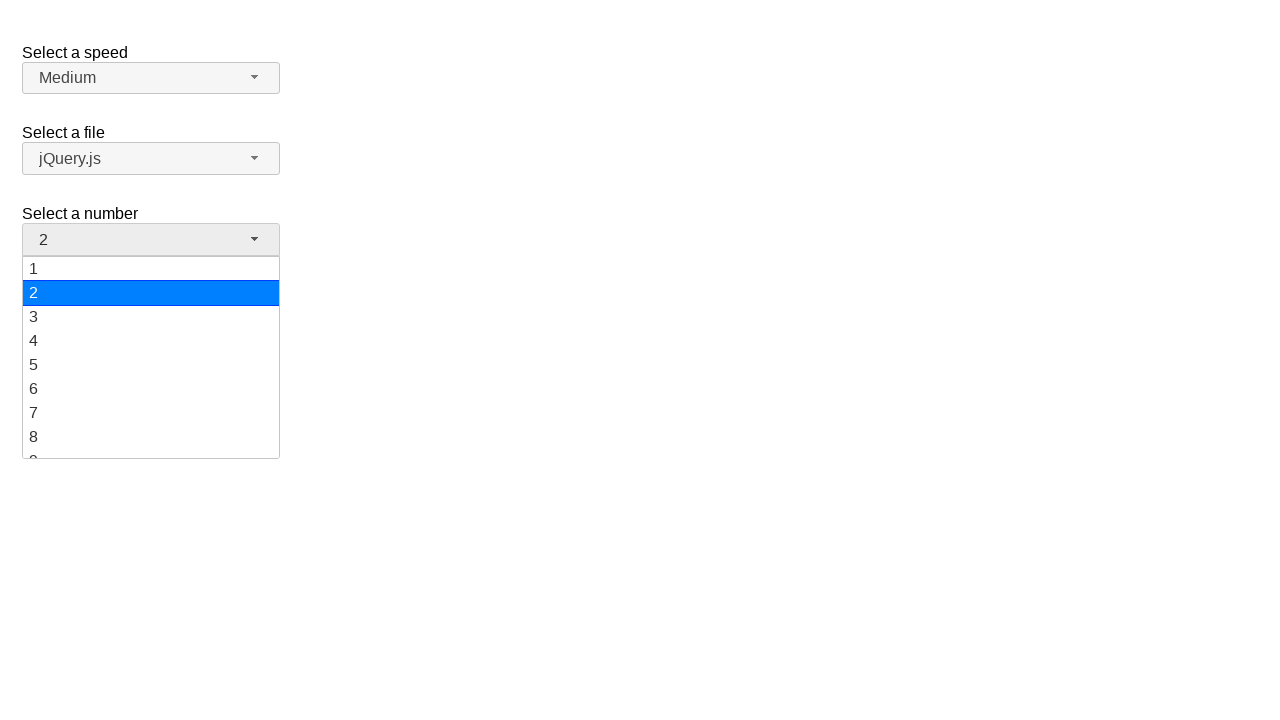

Dropdown menu items are now visible
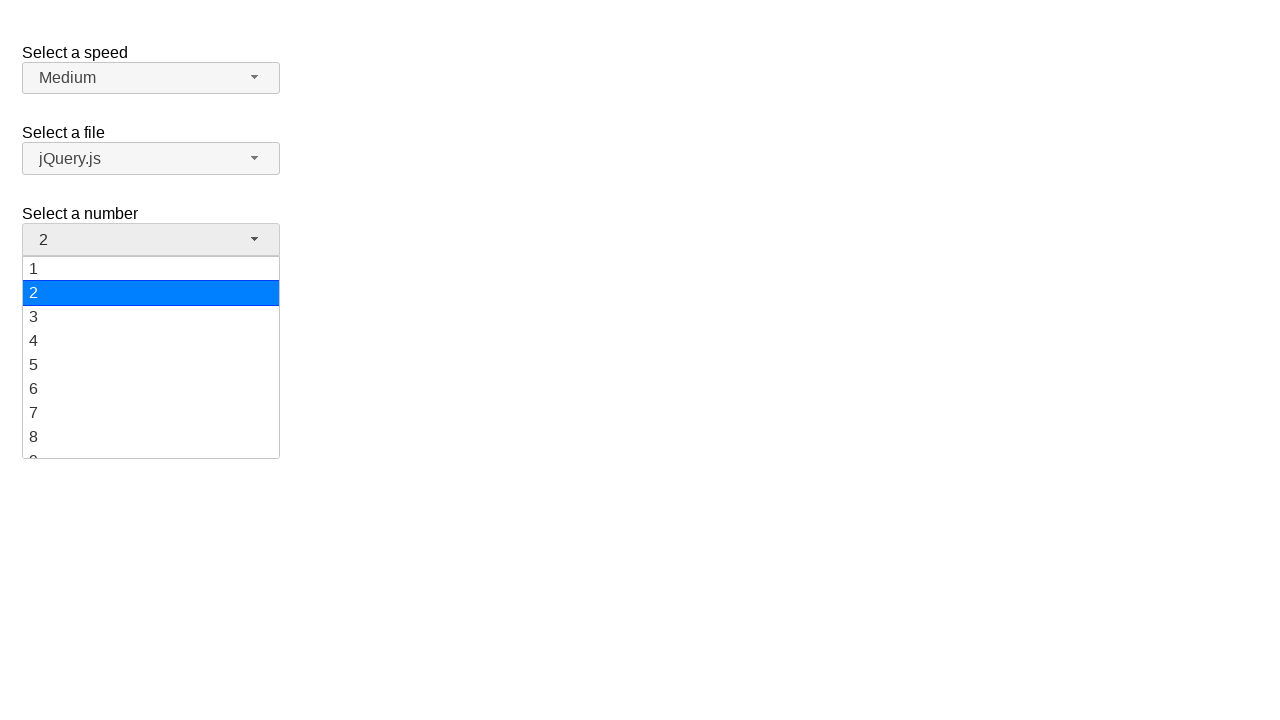

Clicked on menu item '19' from dropdown at (151, 445) on xpath=//ul[@id='number-menu']//li[@class='ui-menu-item']/div >> nth=18
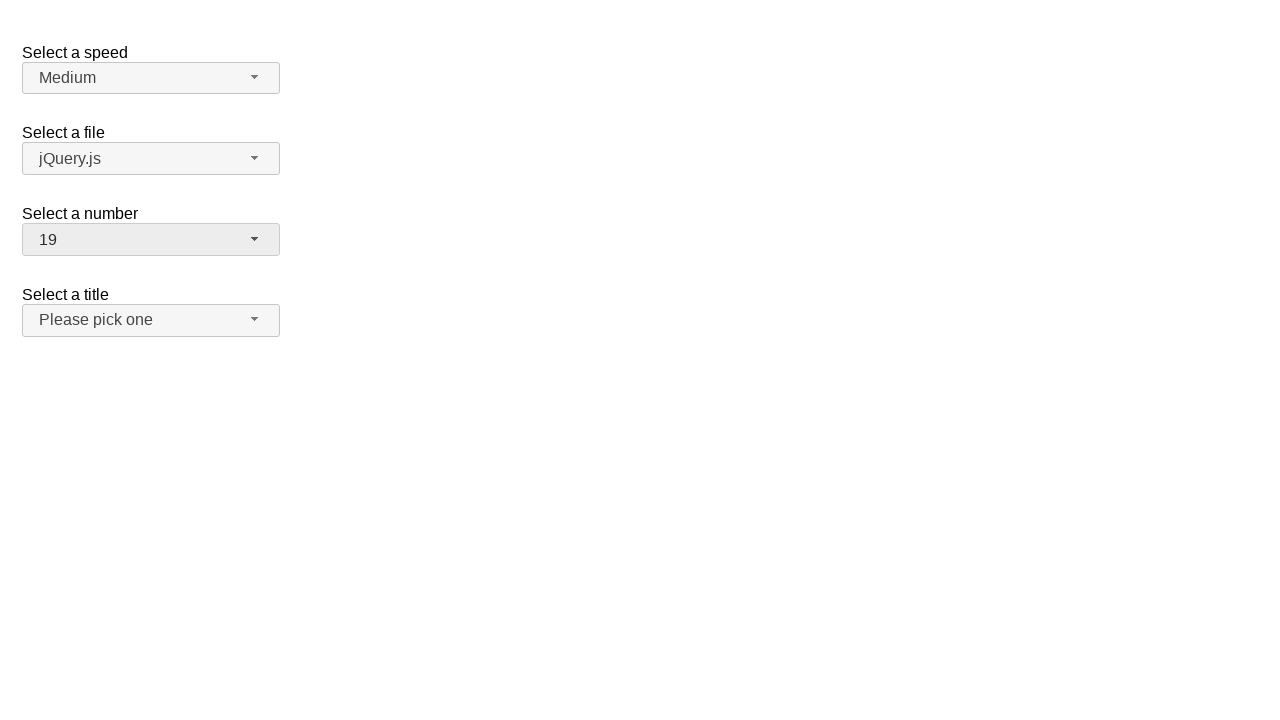

Verified that '19' is now selected and displayed in the dropdown
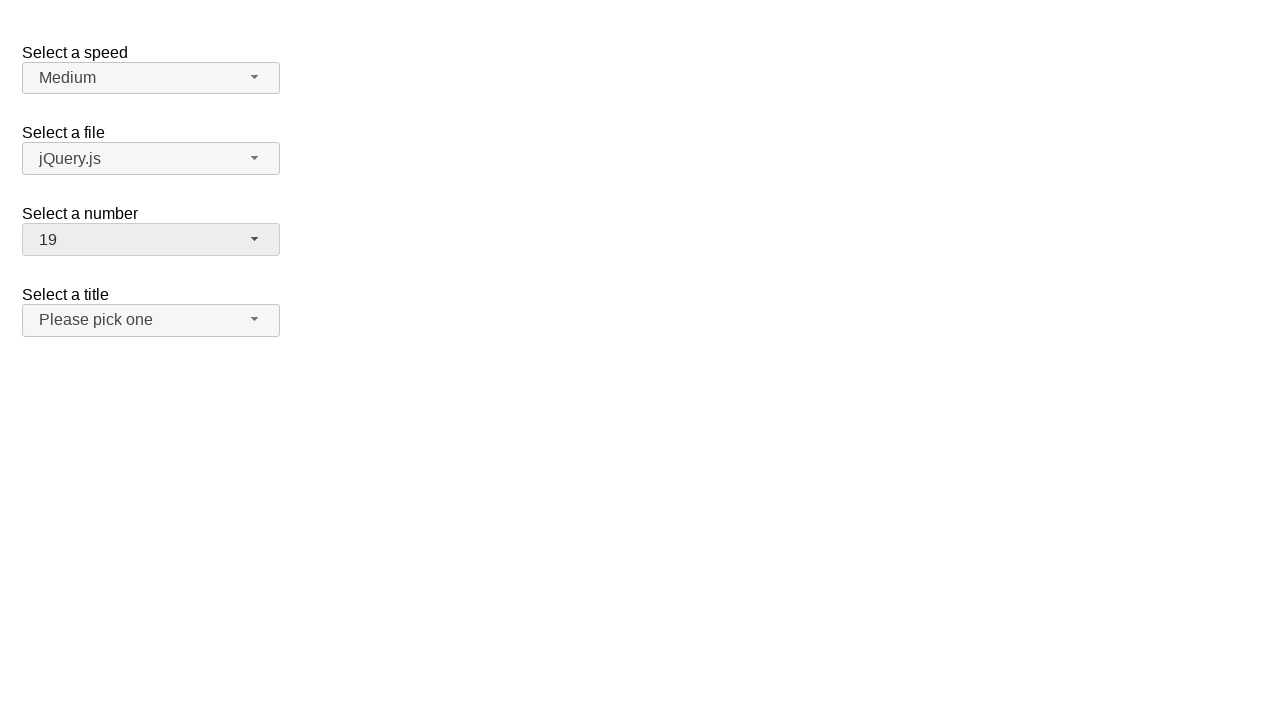

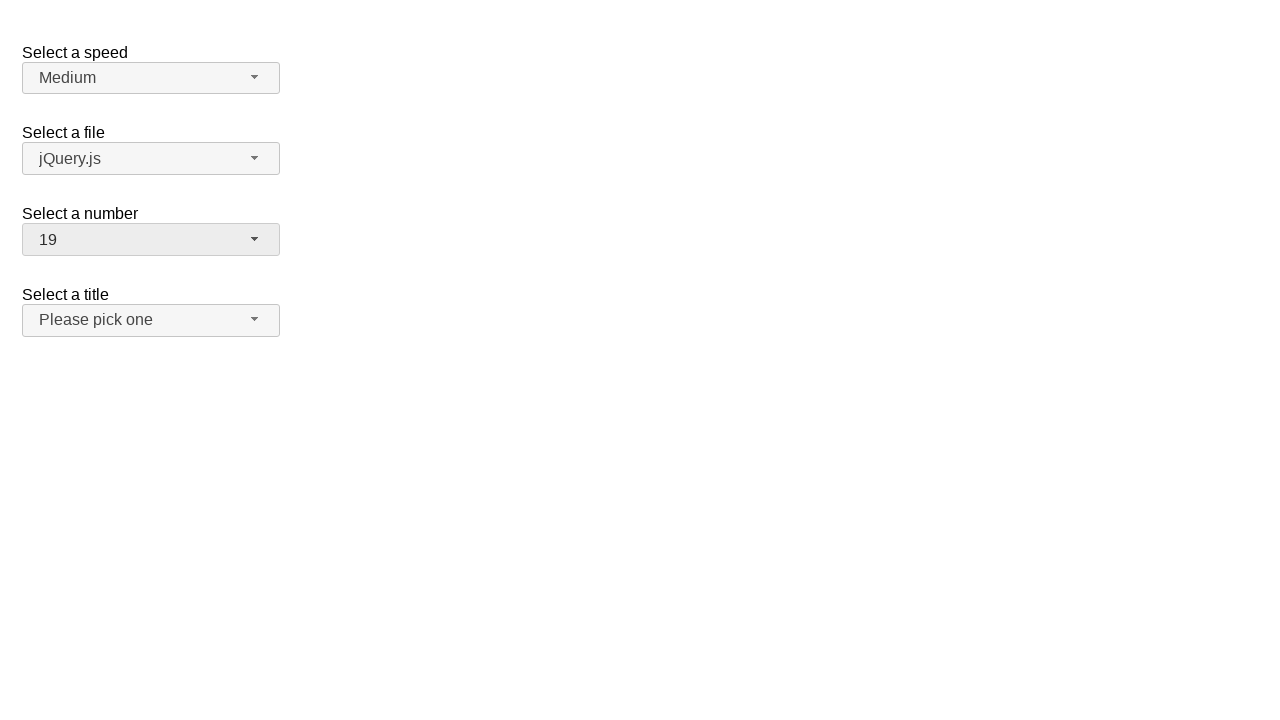